Tests advanced window handling by clicking a link that opens new windows, then switching between multiple browser windows/tabs

Starting URL: https://the-internet.herokuapp.com/windows

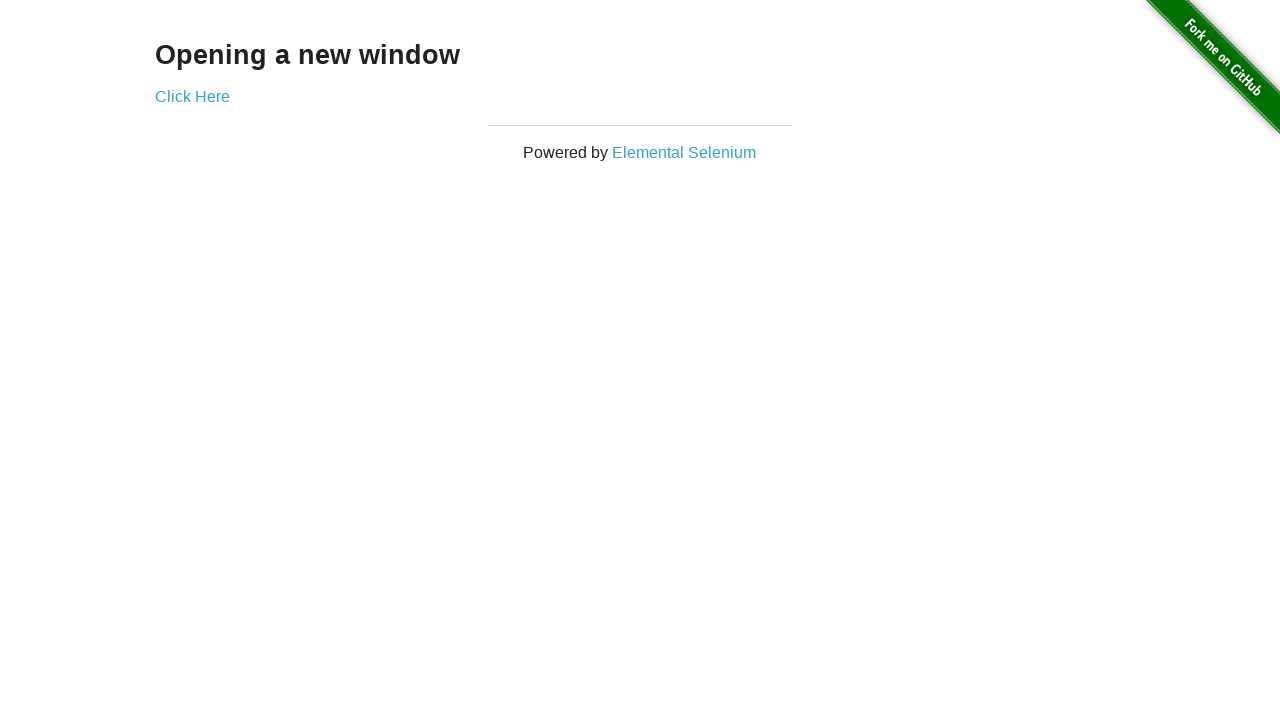

Clicked 'Click Here' link to open new window at (192, 96) on text=Click Here
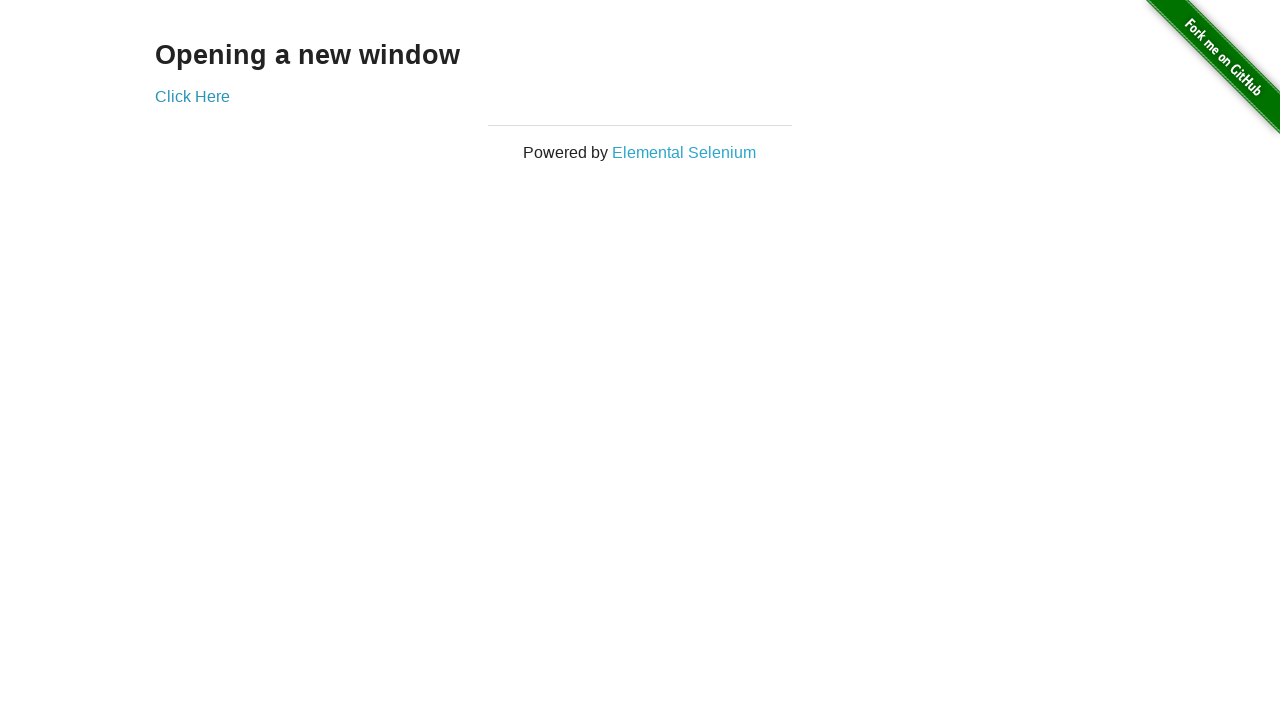

Captured second page/window reference
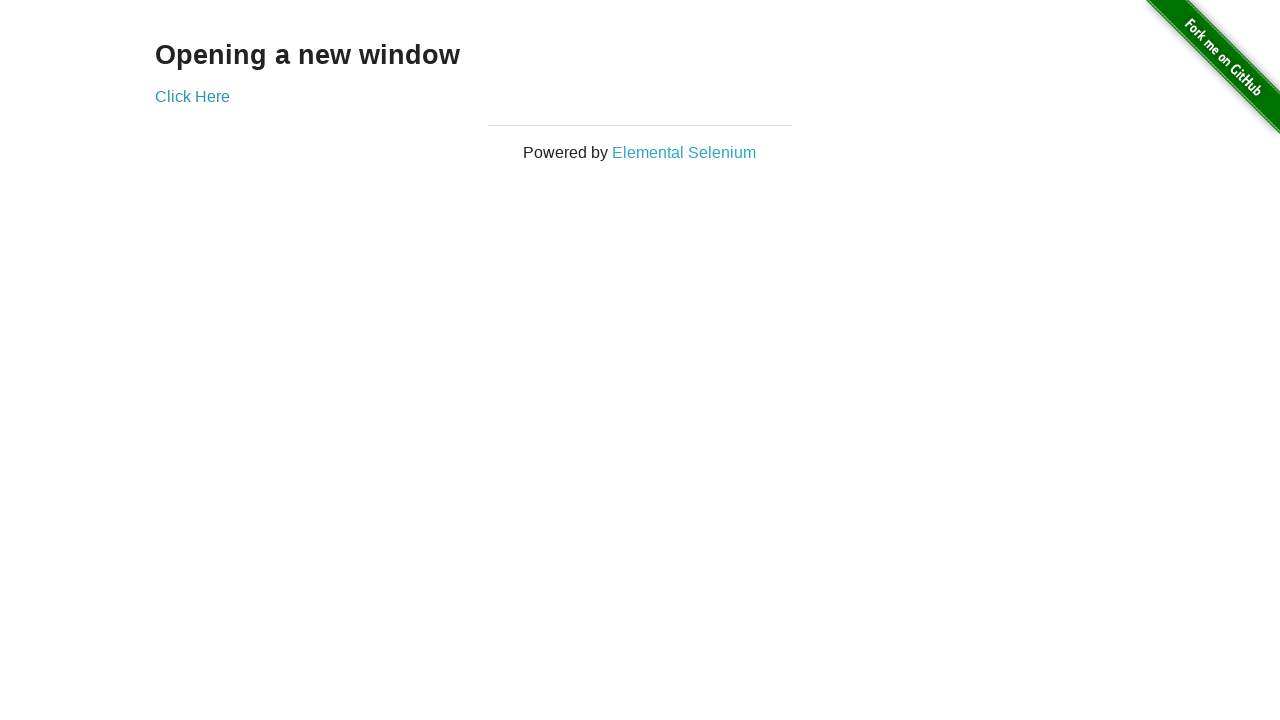

Second page loaded completely
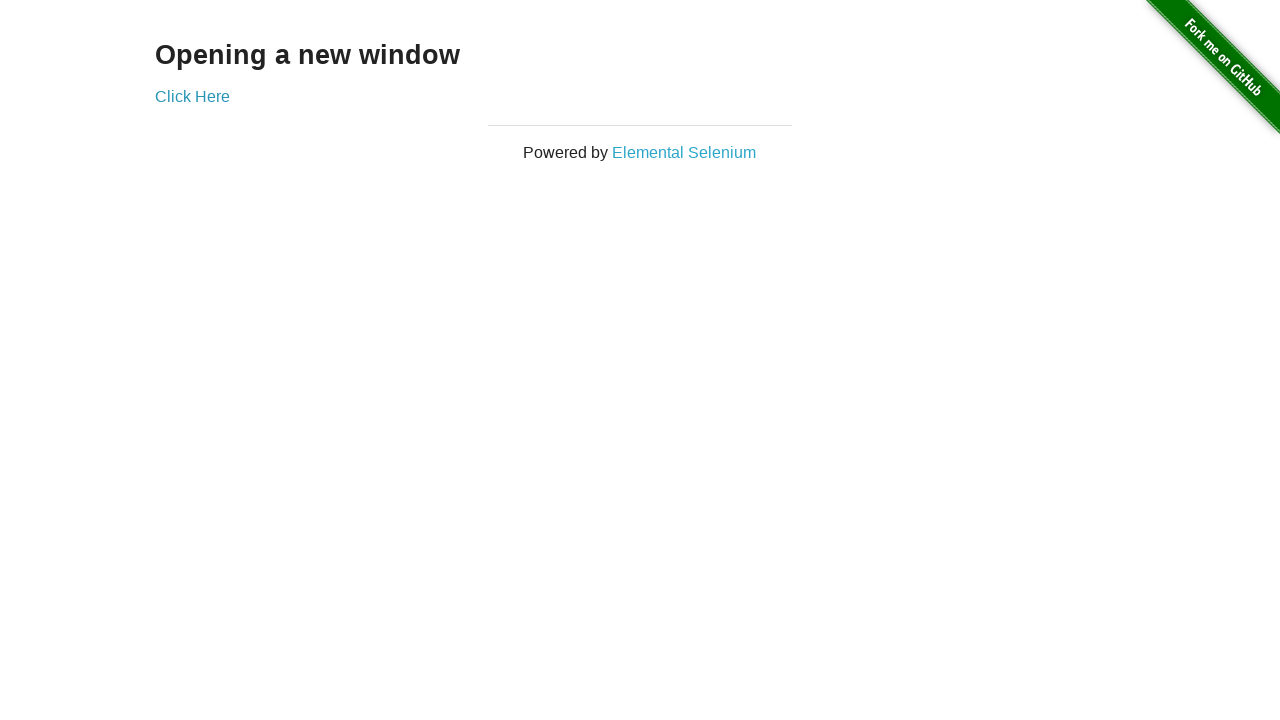

Brought main page to front
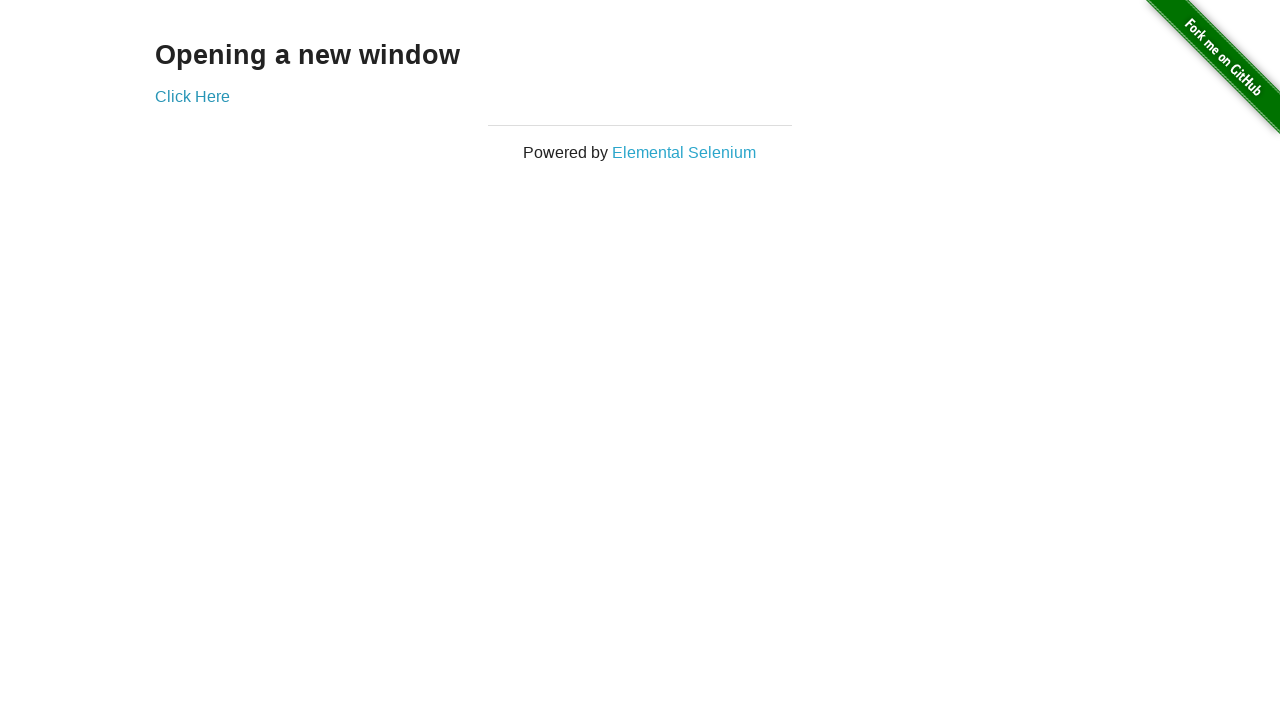

Clicked 'Click Here' link again to open third window at (192, 96) on text=Click Here
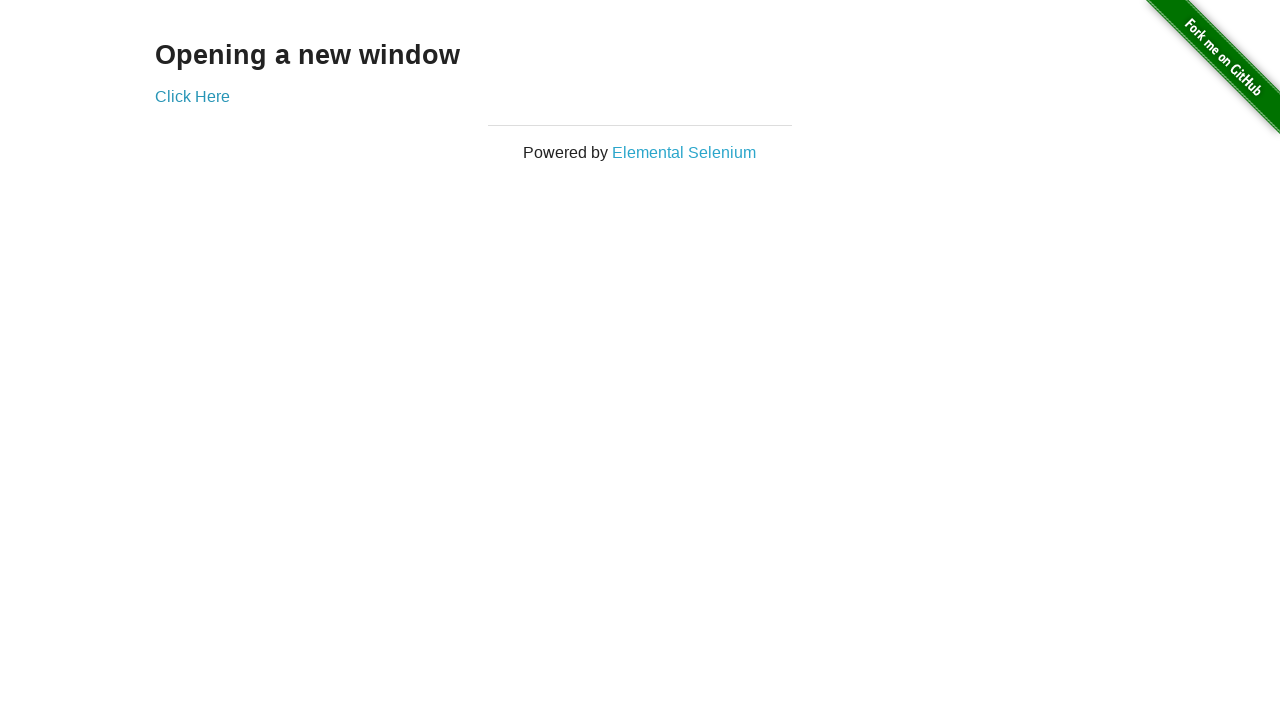

Captured third page/window reference
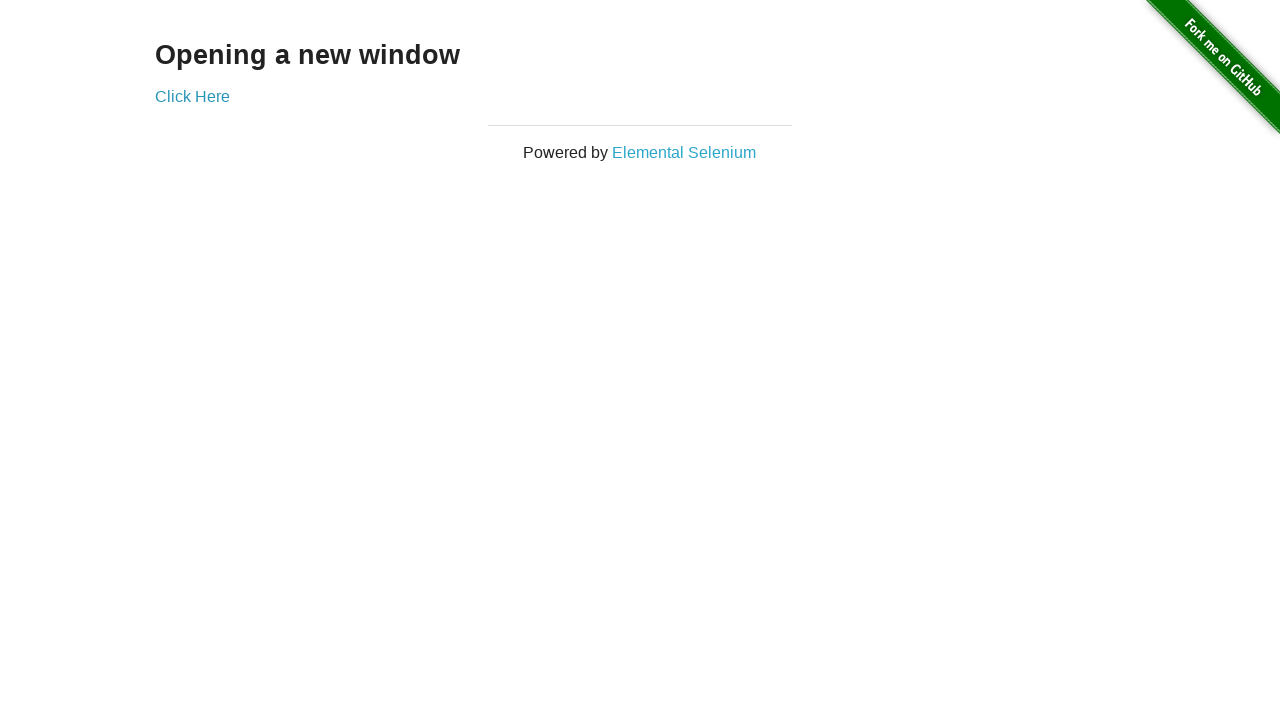

Third page loaded completely
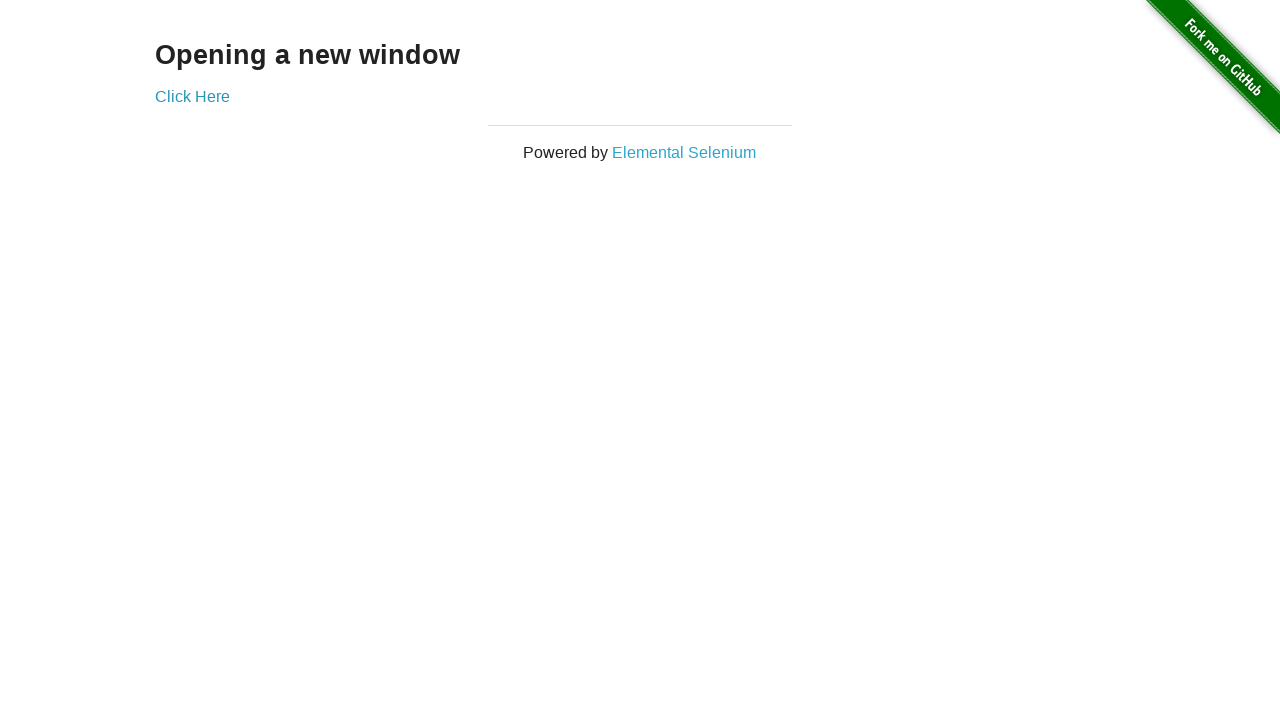

Switched to main page (1st window)
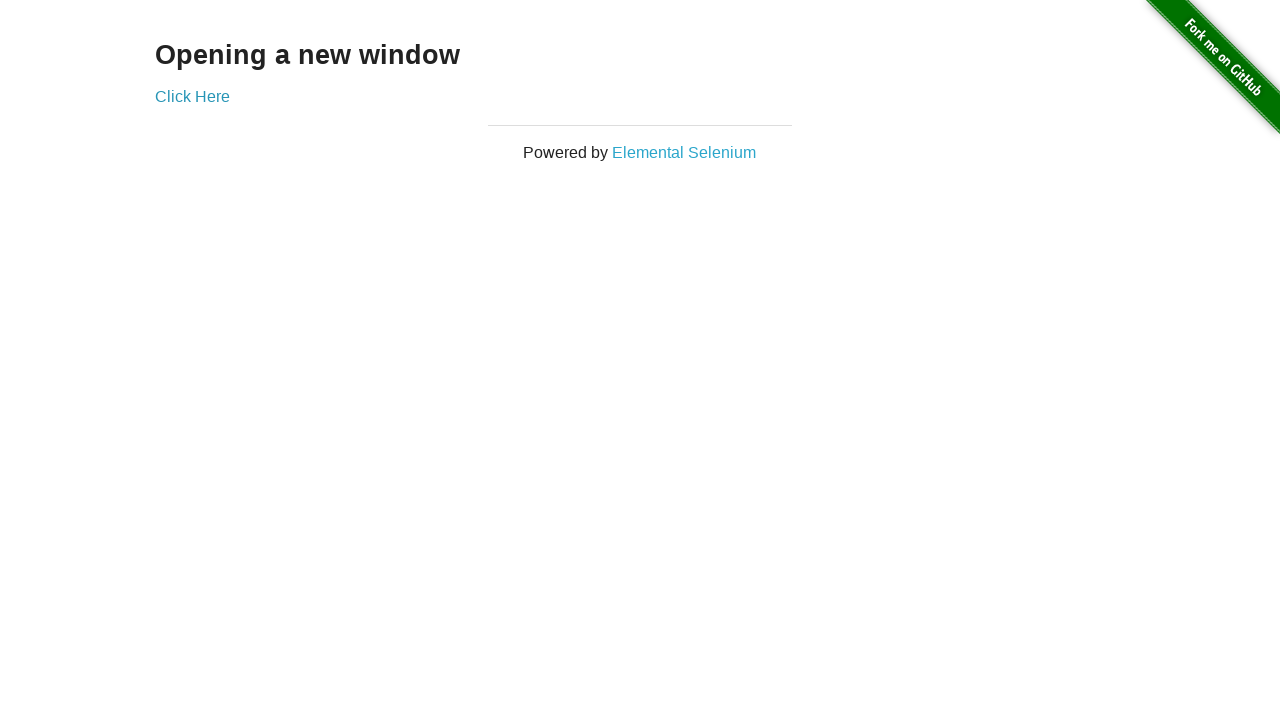

Switched to third window
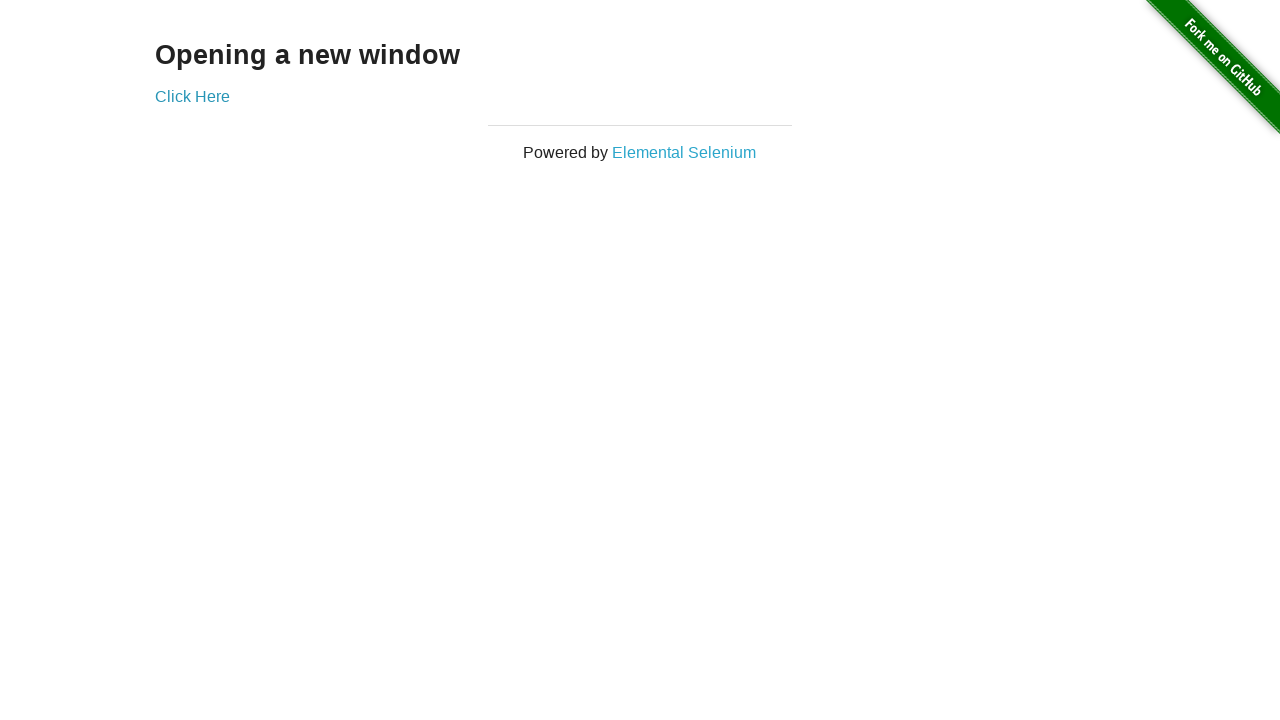

Switched to second window
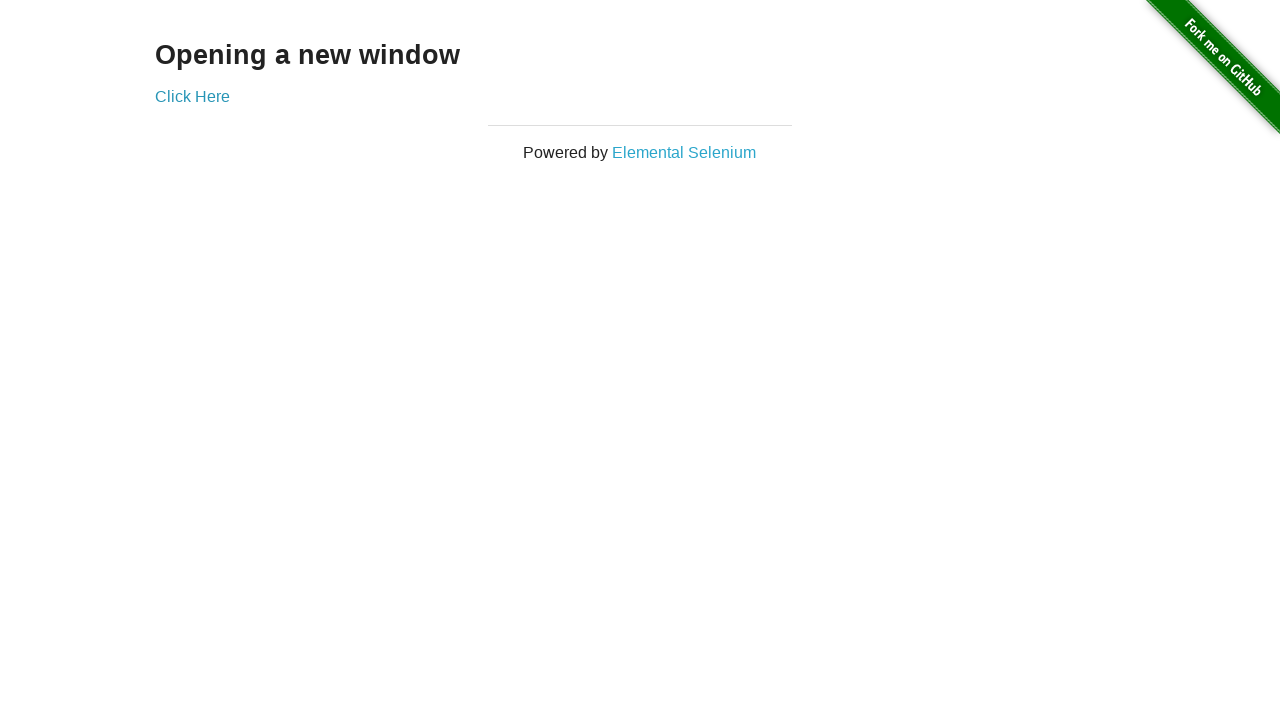

Switched back to third window
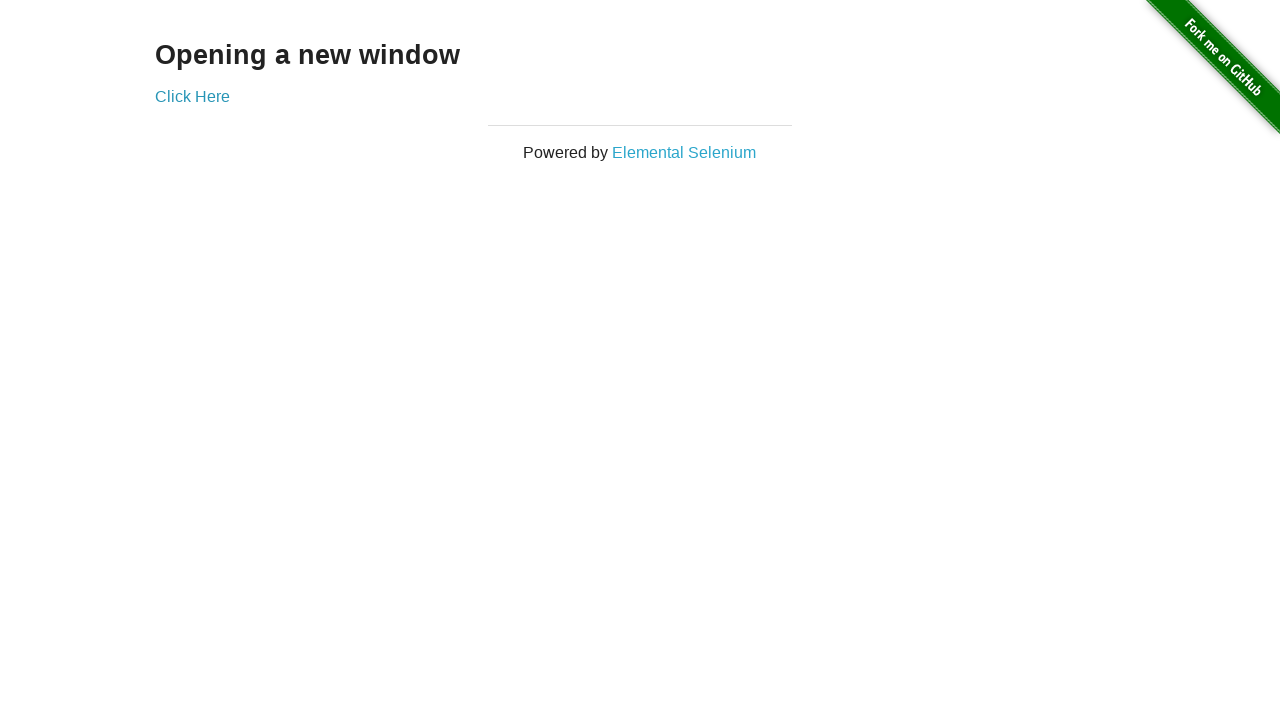

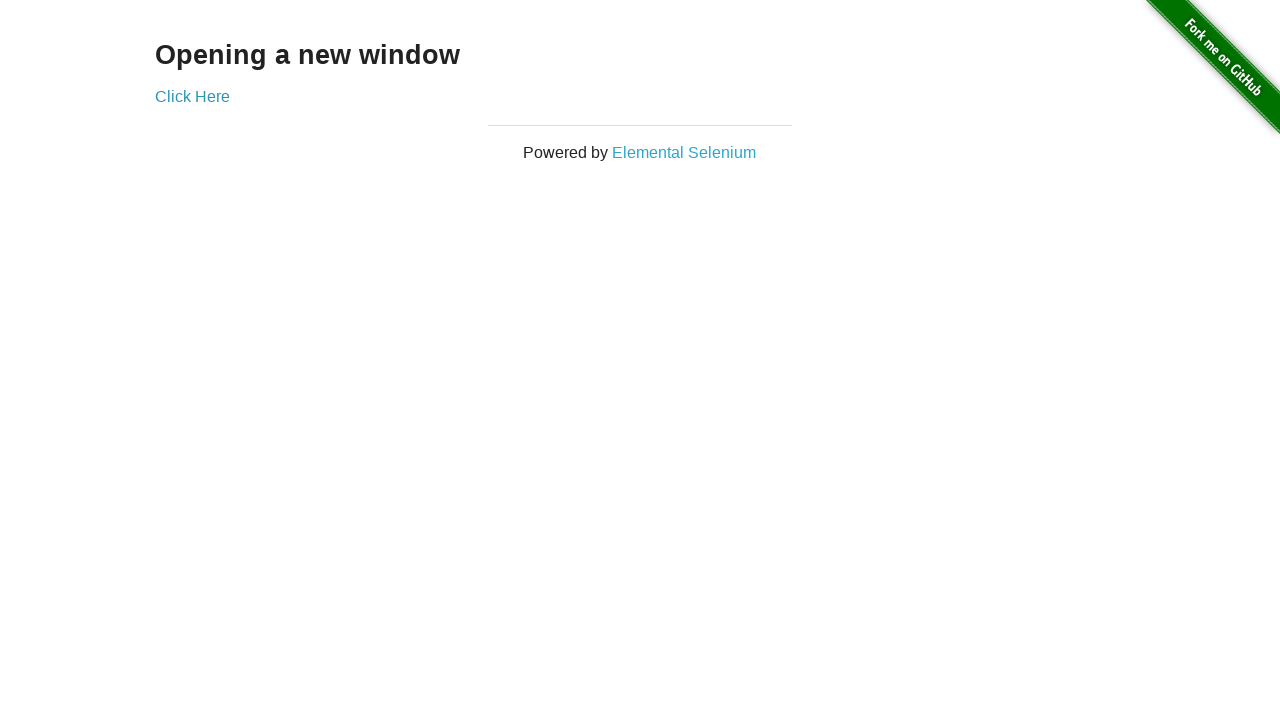